Navigates to an HTML dropdown elements practice page and interacts with the course dropdown element to verify it is present and accessible.

Starting URL: https://www.hyrtutorials.com/p/html-dropdown-elements-practice.html

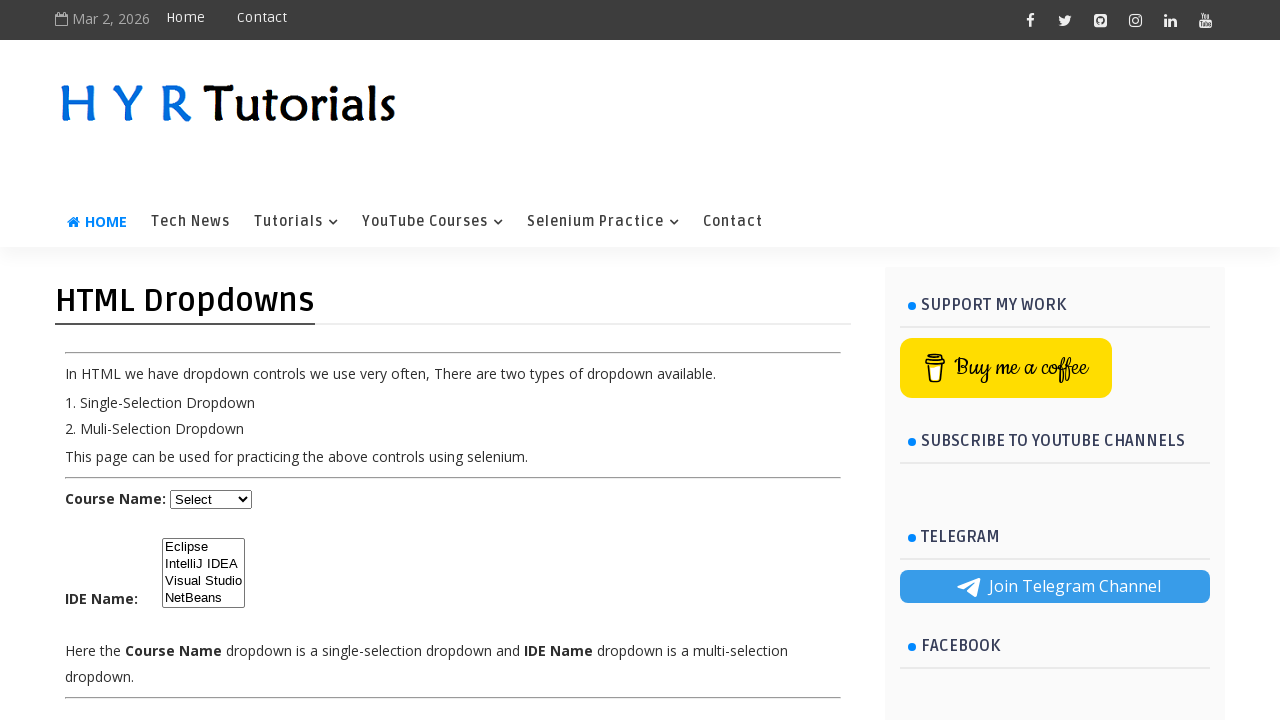

Waited for course dropdown element to be visible
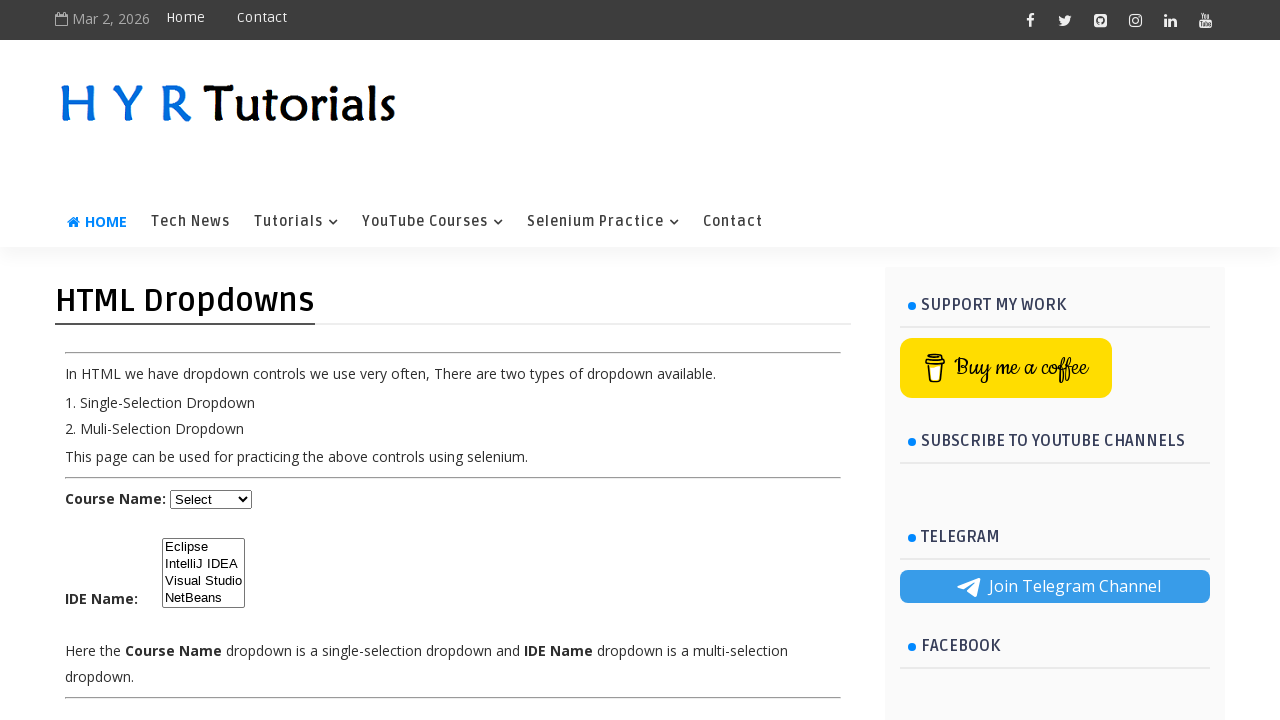

Clicked on the course dropdown to interact with it at (211, 499) on select#course
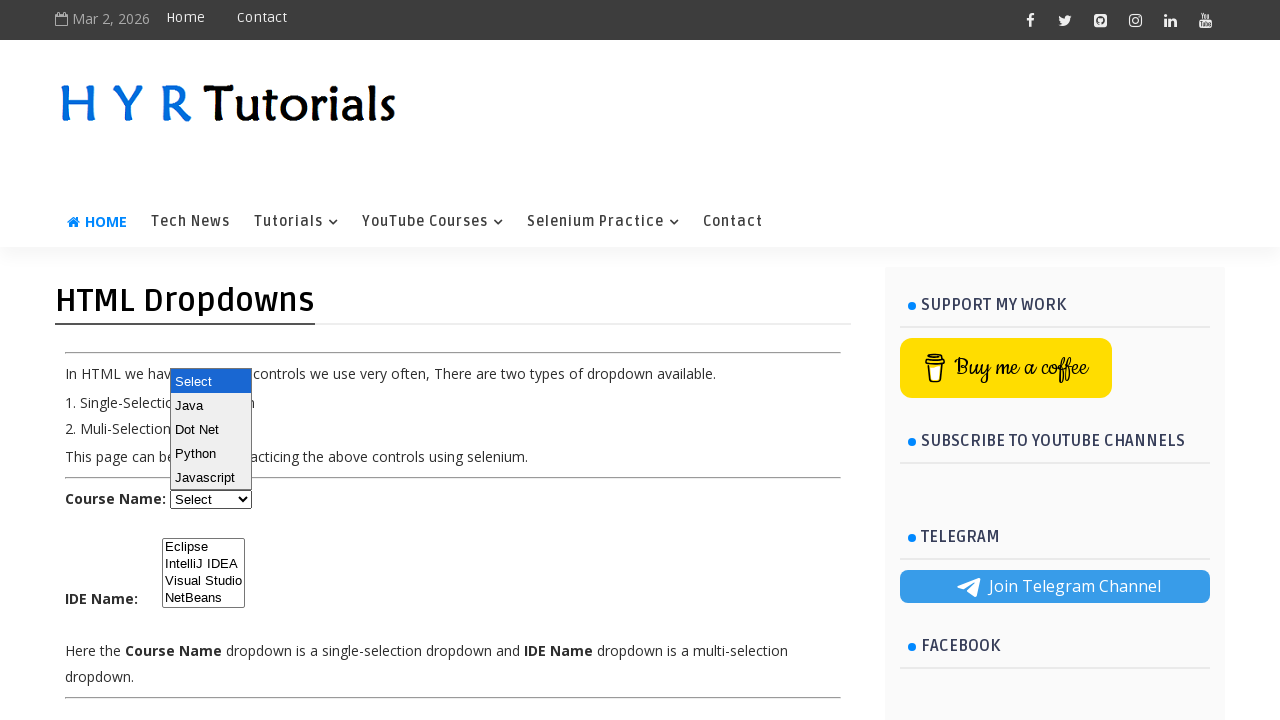

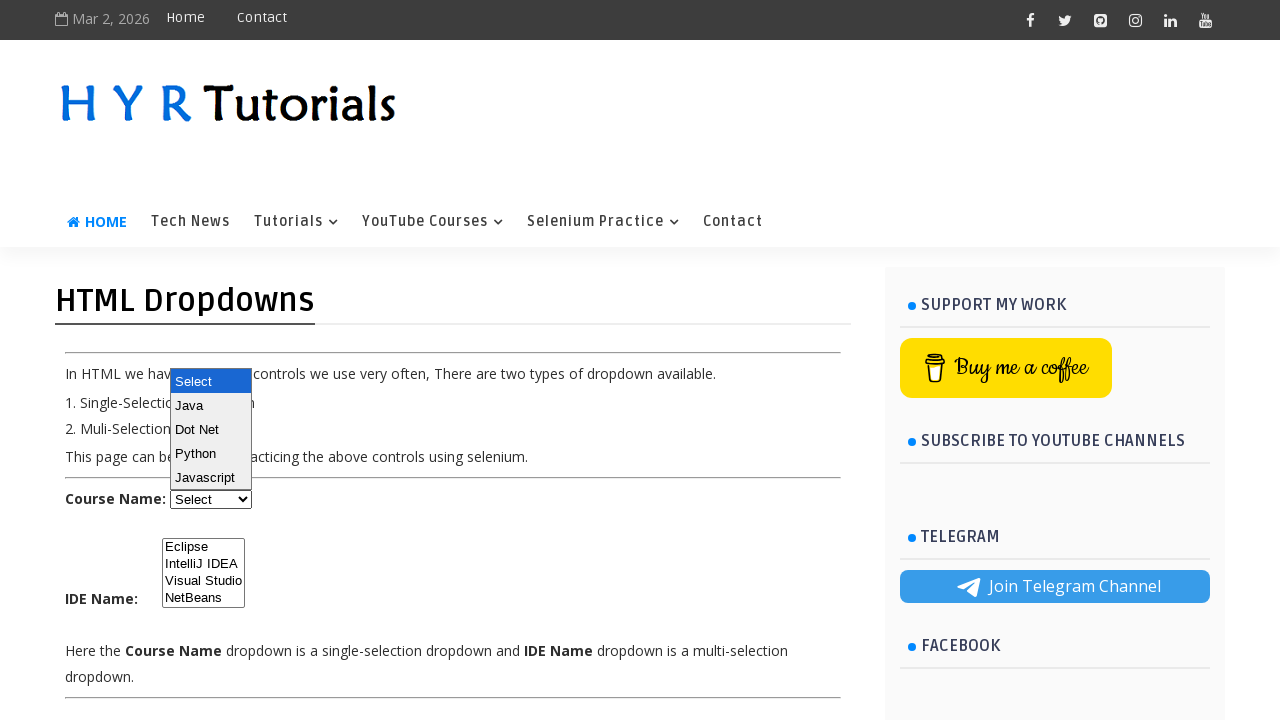